Switches to an iframe, verifies content inside it, and switches back to main content

Starting URL: https://demoqa.com/frames

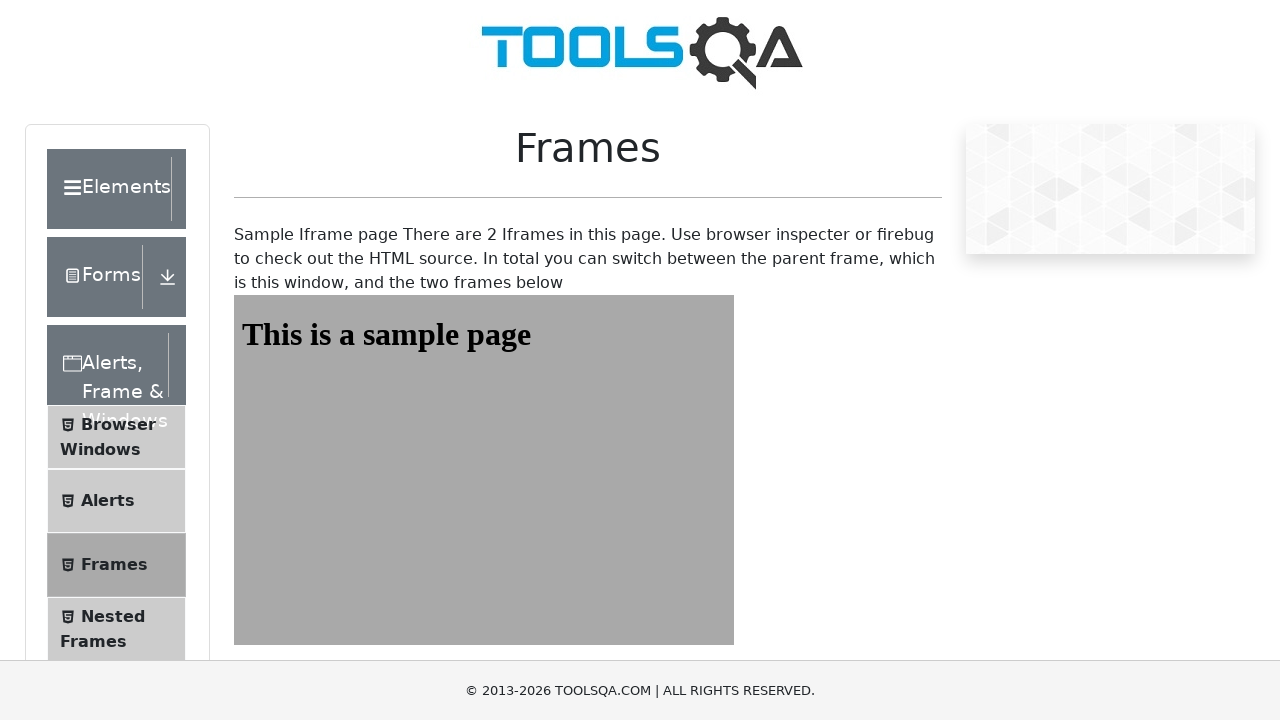

Navigated to https://demoqa.com/frames
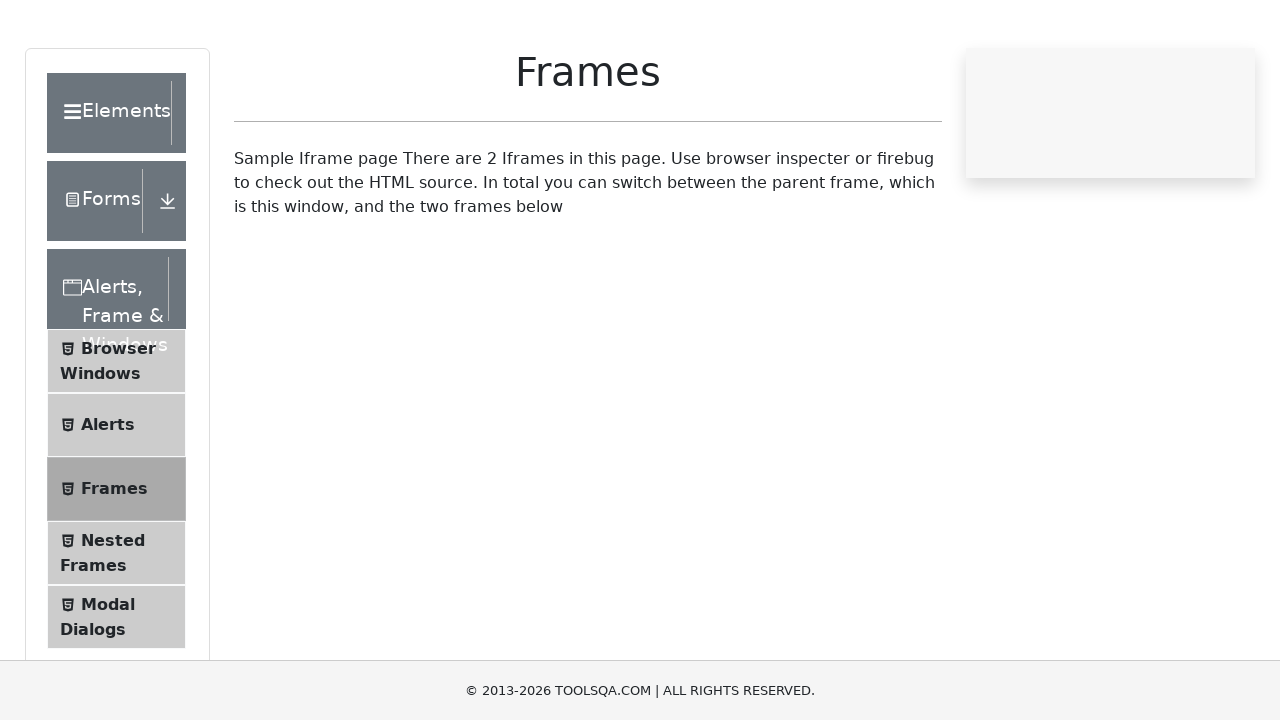

Switched to iframe 'frame2'
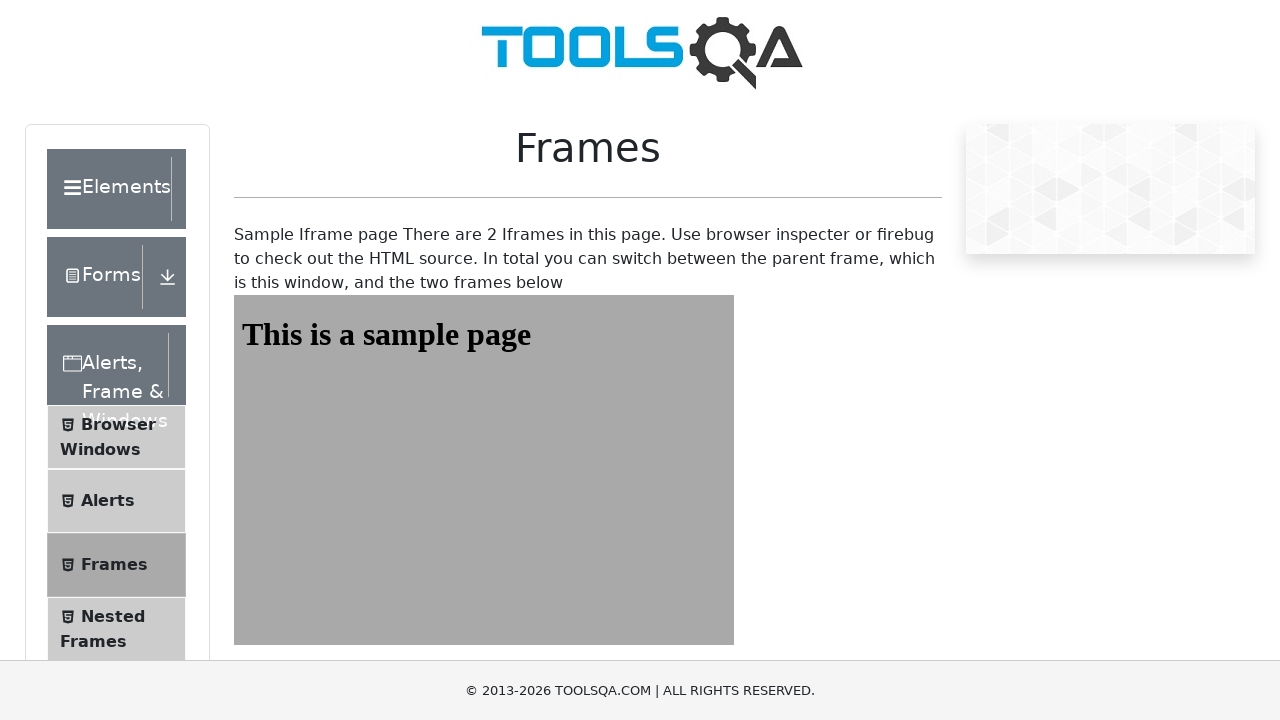

Retrieved text content from #sampleHeading element in iframe
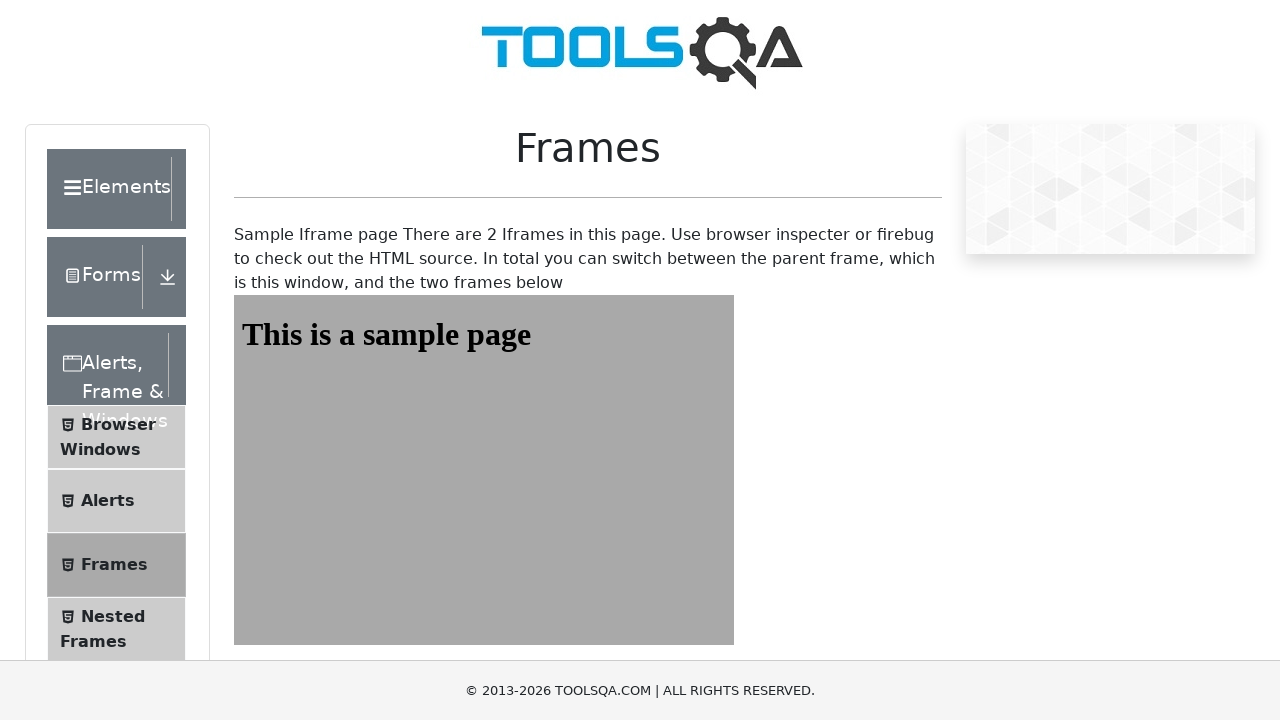

Verified that 'This is a sample page' text is present in iframe content
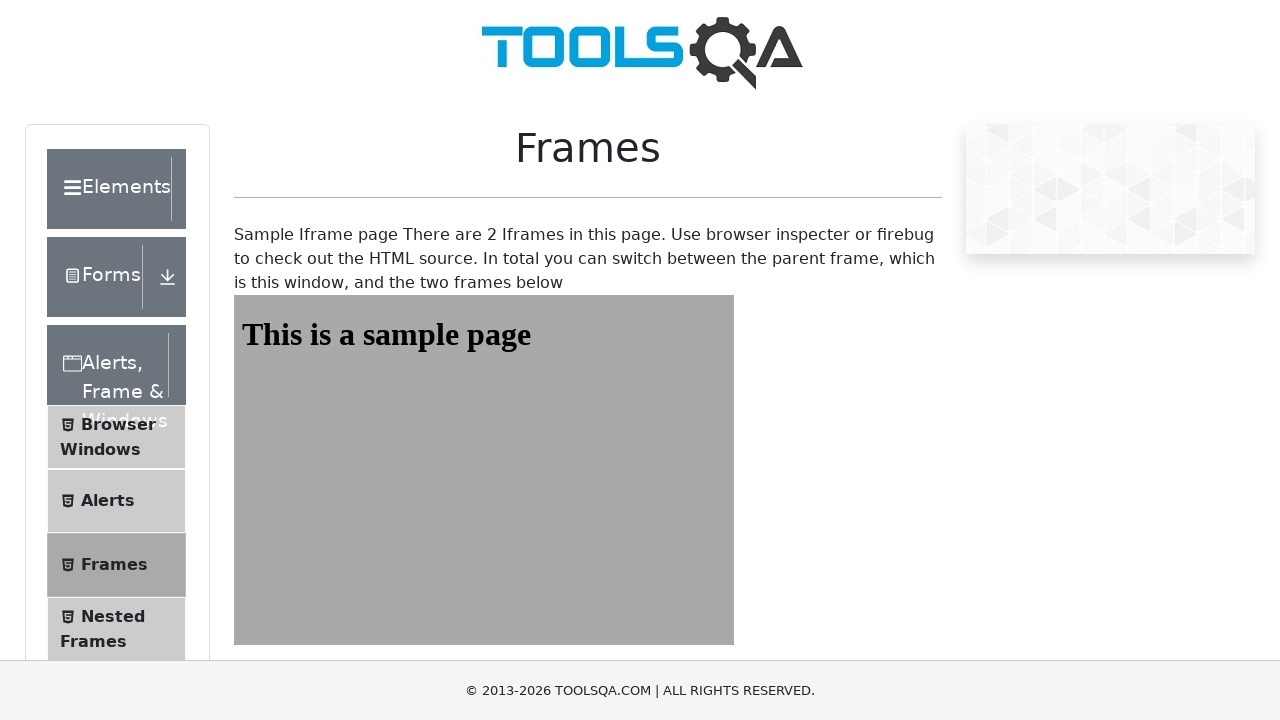

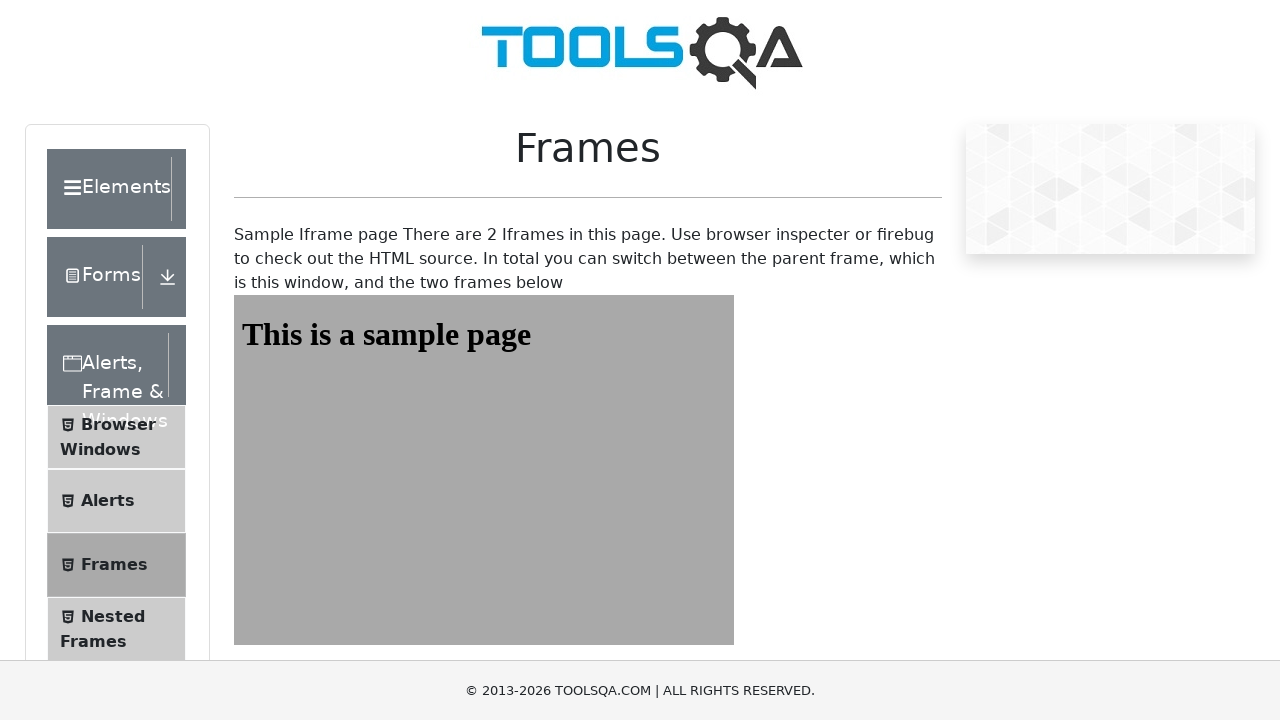